Tests dropdown functionality by selecting different options and verifying the selections

Starting URL: https://the-internet.herokuapp.com/dropdown

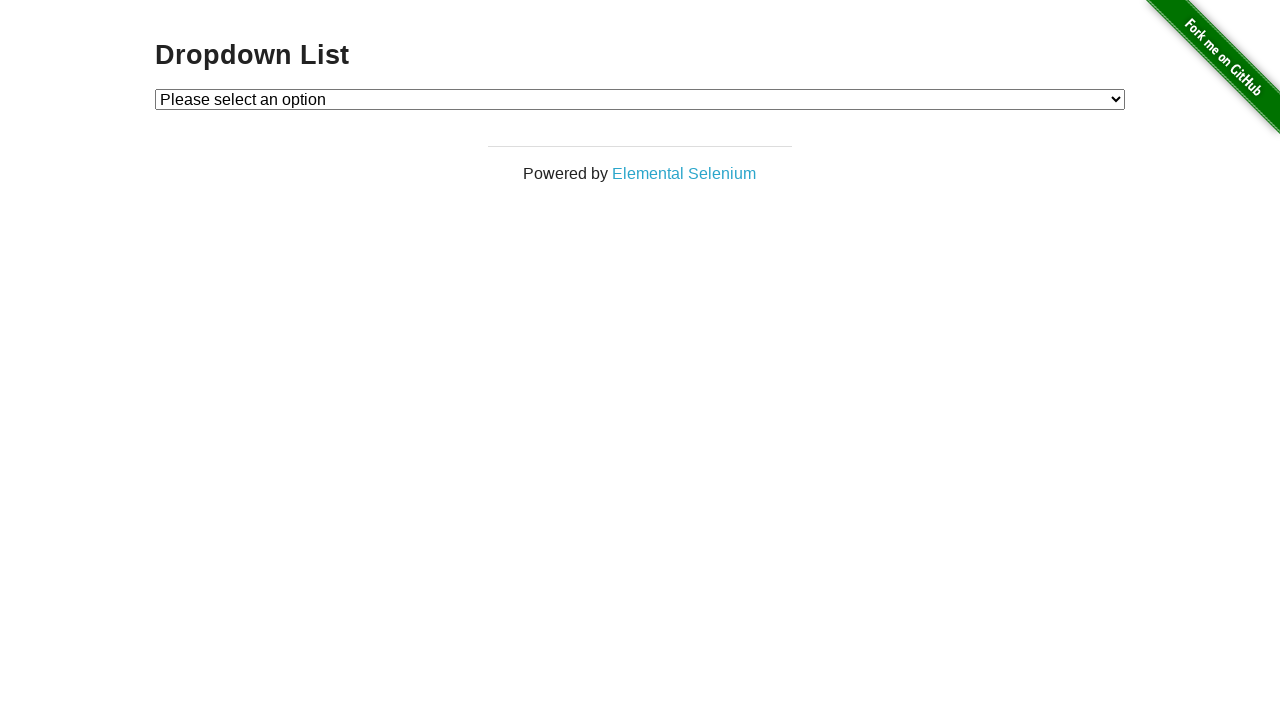

Located dropdown element
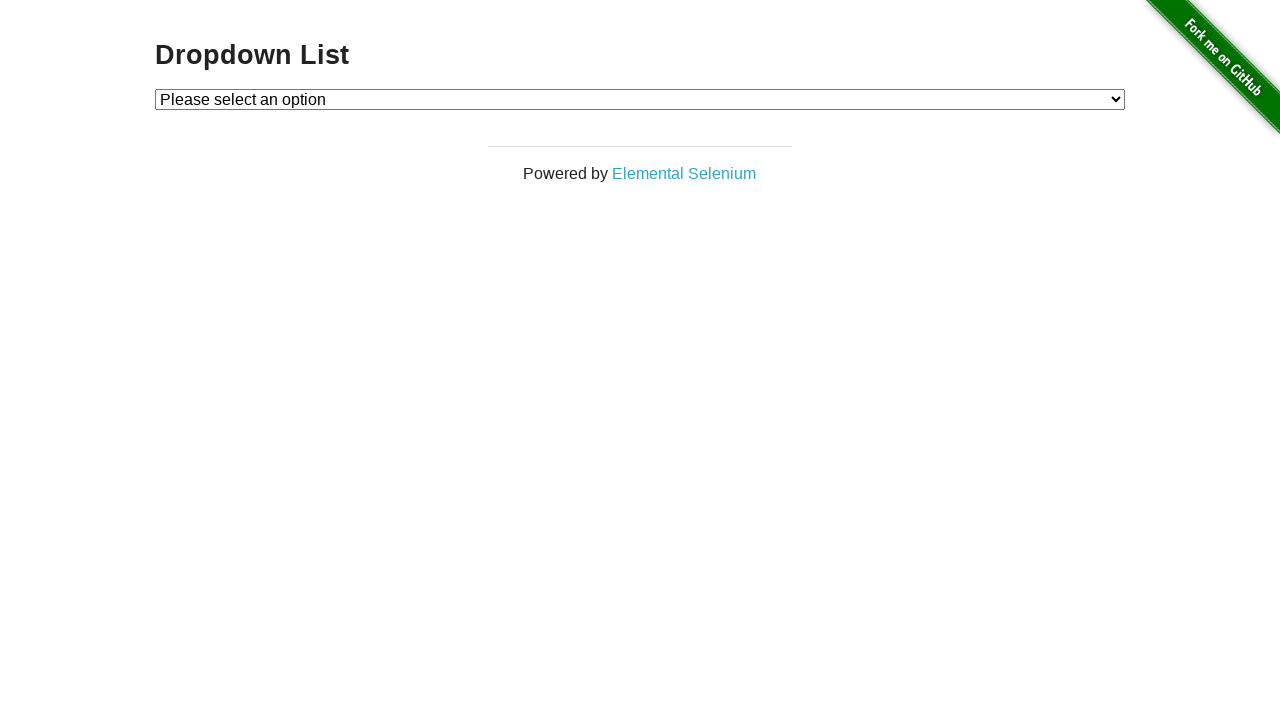

Selected first option from dropdown (index 1) on select#dropdown
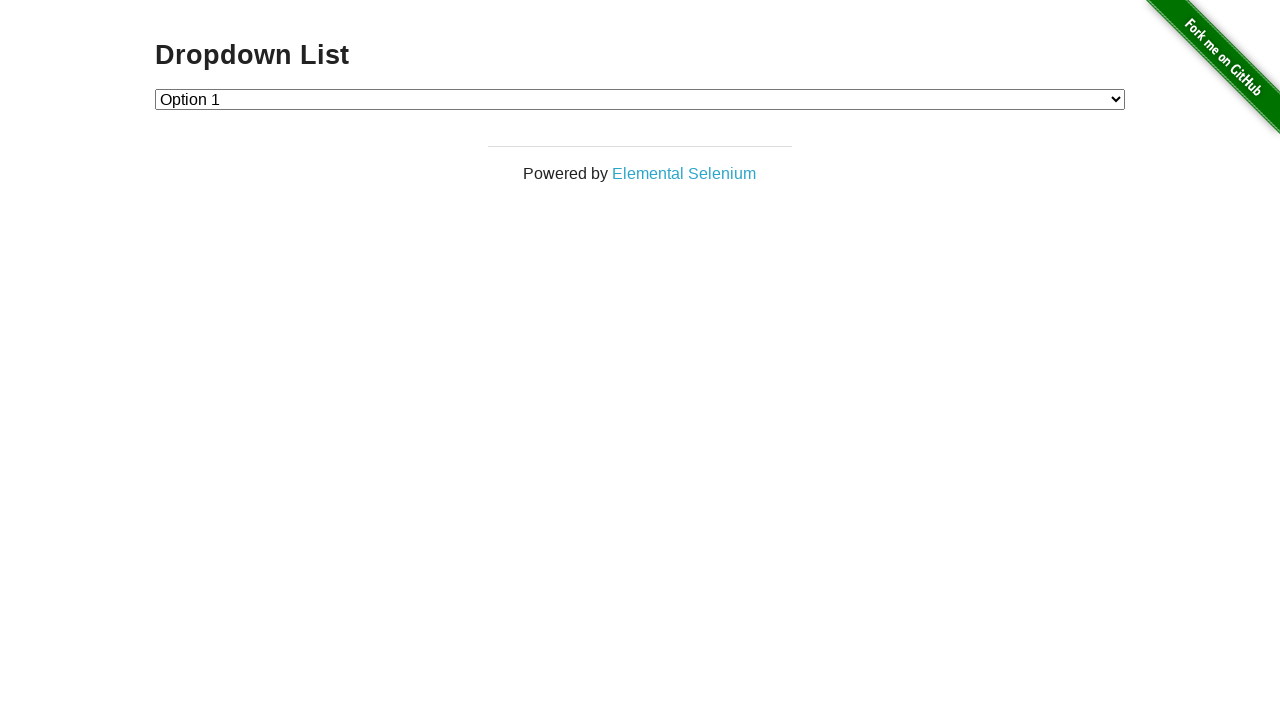

Verified first option is selected
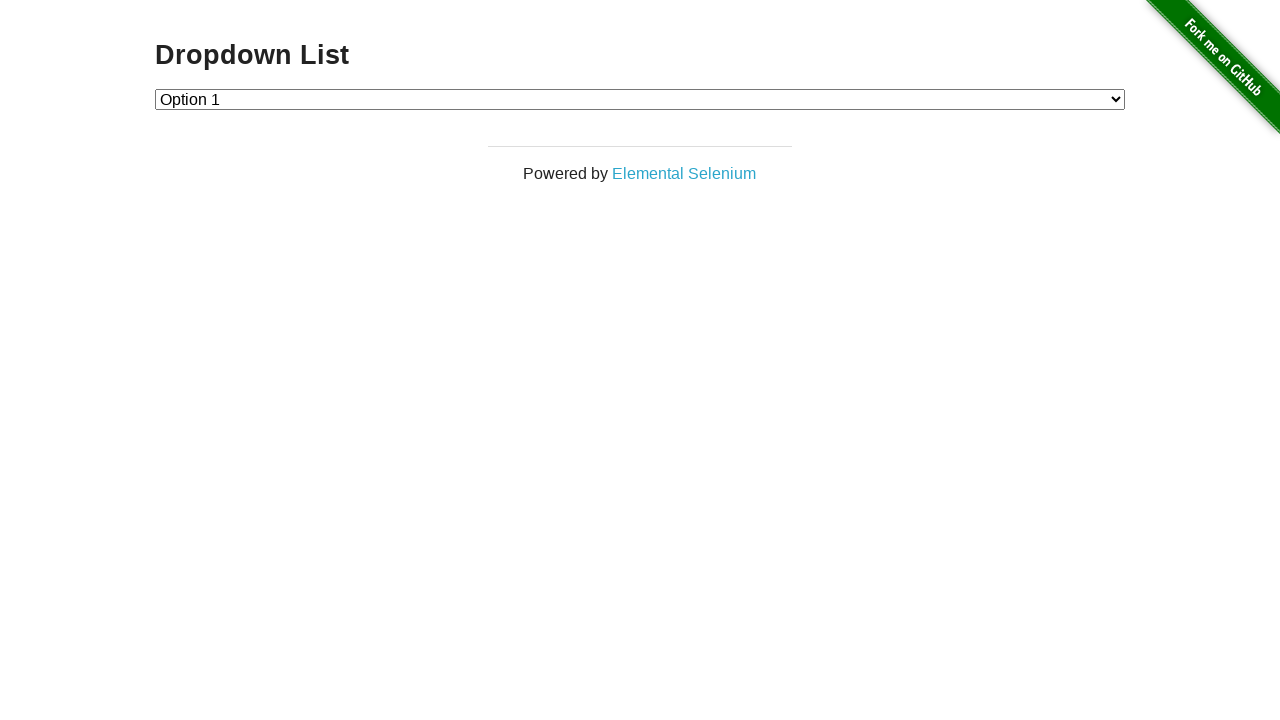

Selected second option from dropdown (index 2) on select#dropdown
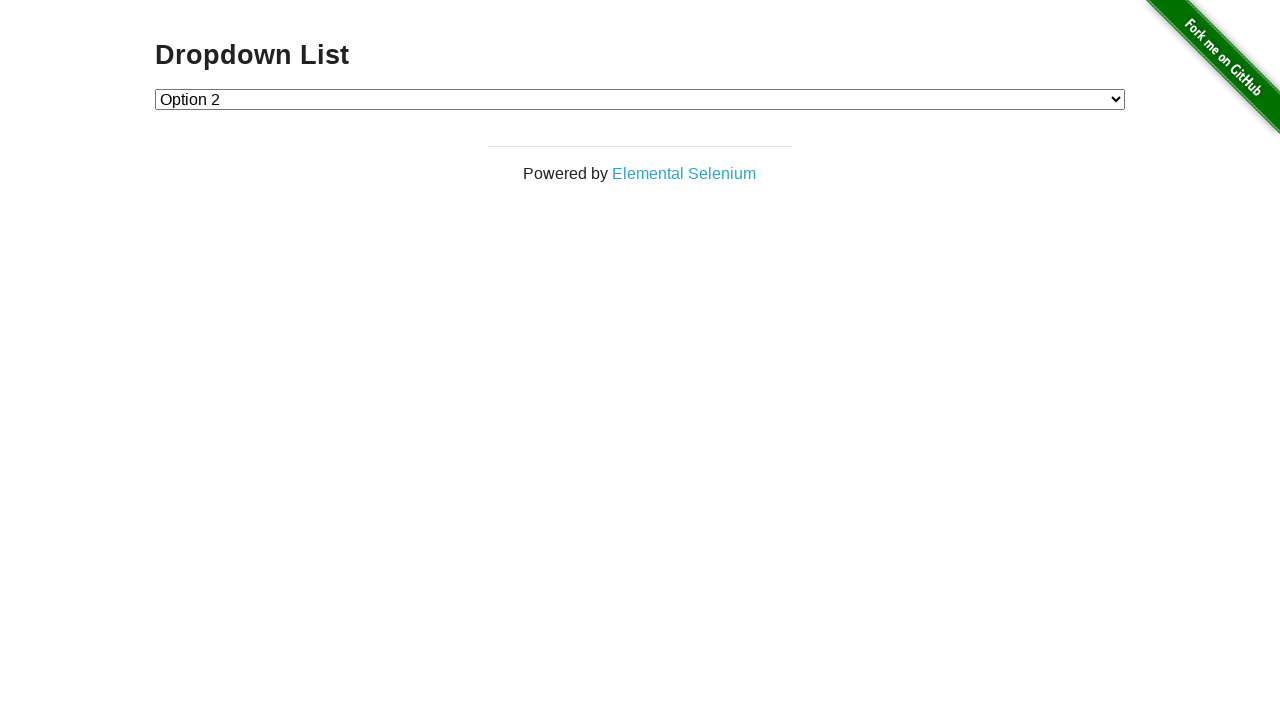

Verified second option is selected
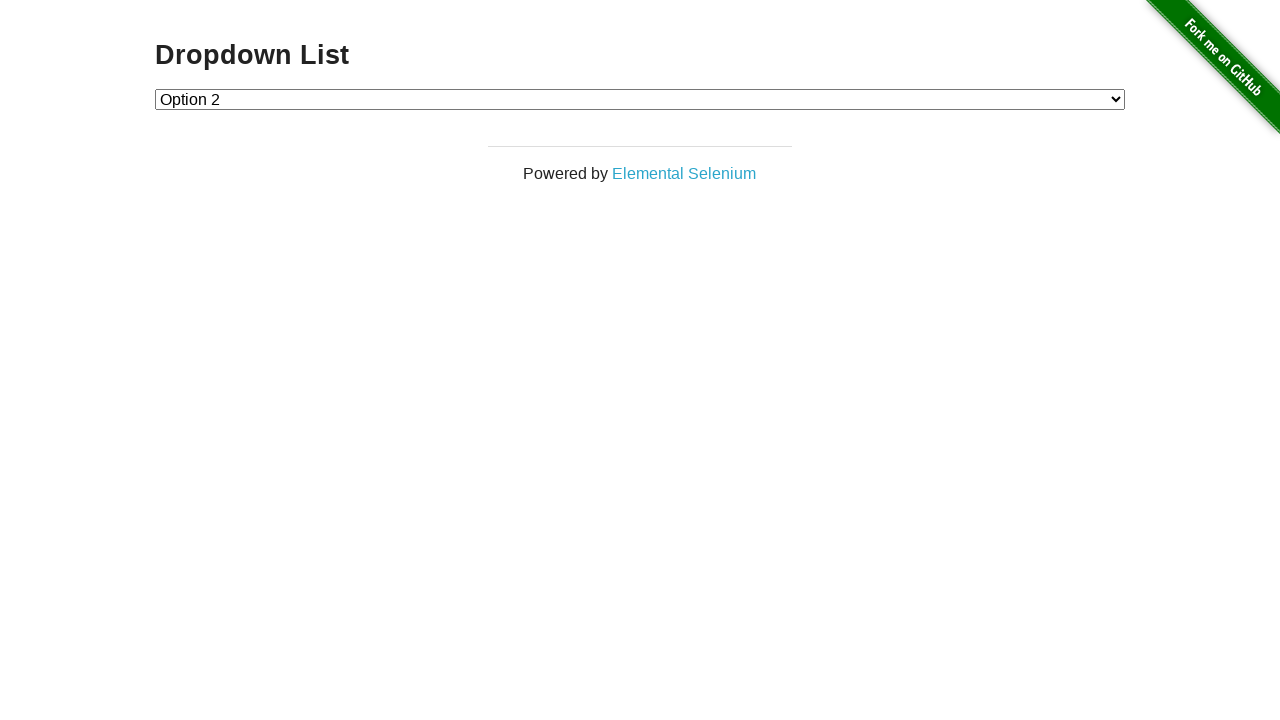

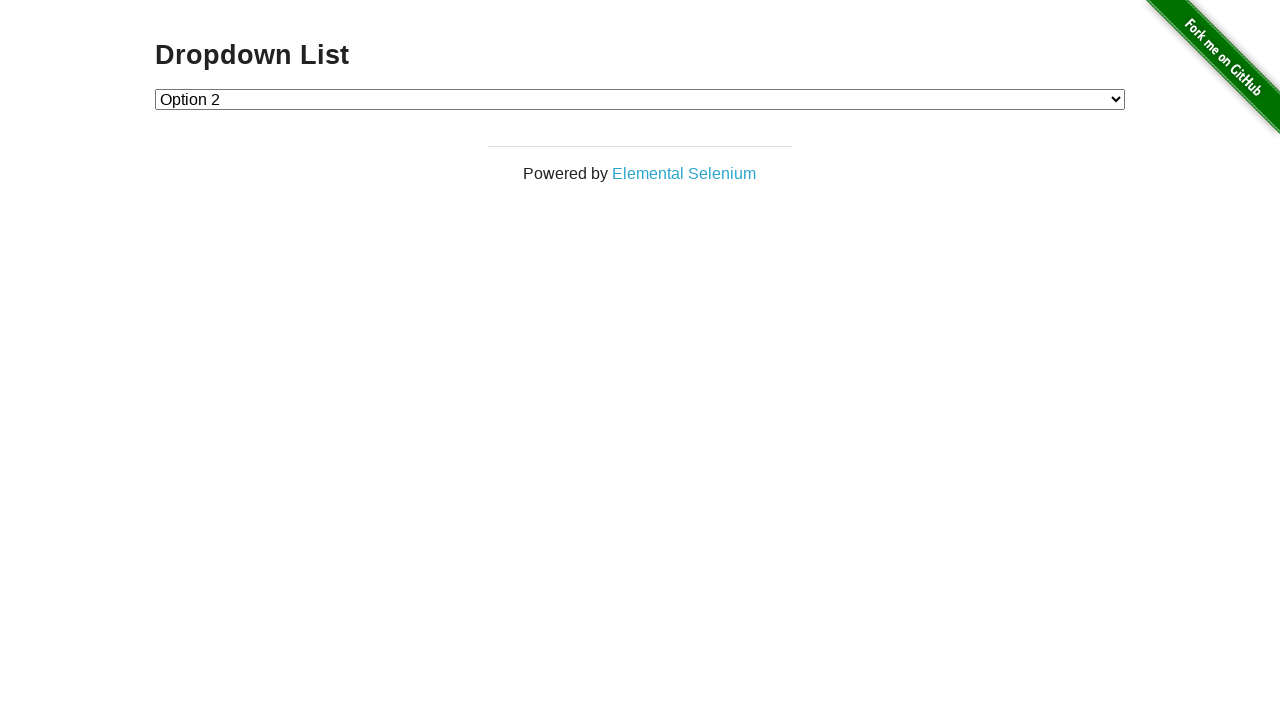